Tests handling a JavaScript confirm dialog by clicking the JS Confirm button, accepting the confirm, and verifying the result shows "Ok" was clicked

Starting URL: https://the-internet.herokuapp.com/javascript_alerts

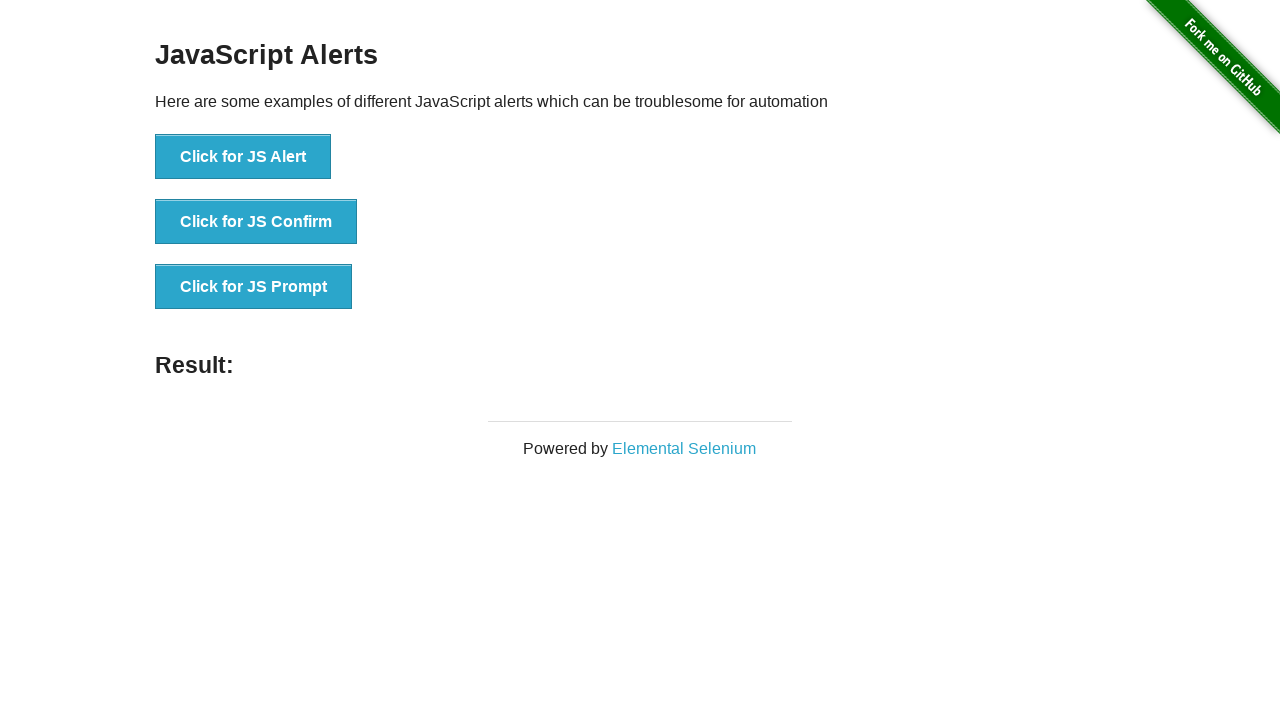

Set up dialog handler to accept confirm dialogs
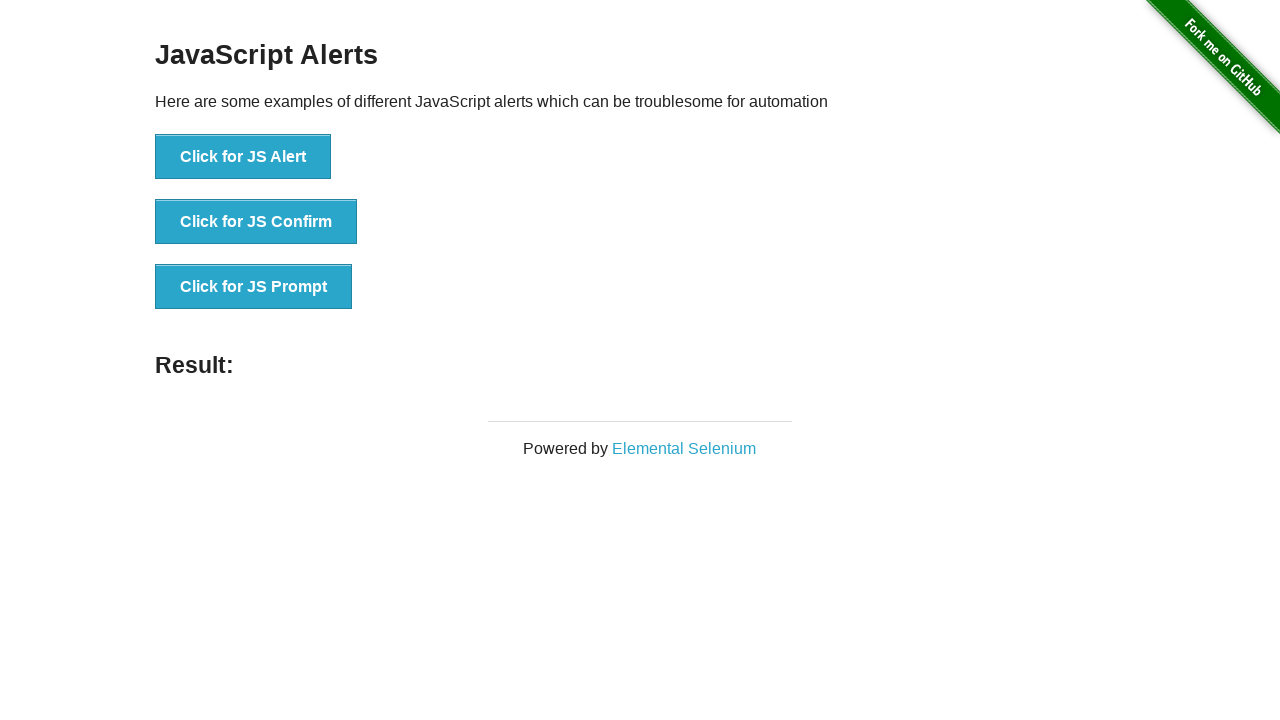

Clicked JS Confirm button at (256, 222) on button[onclick='jsConfirm()']
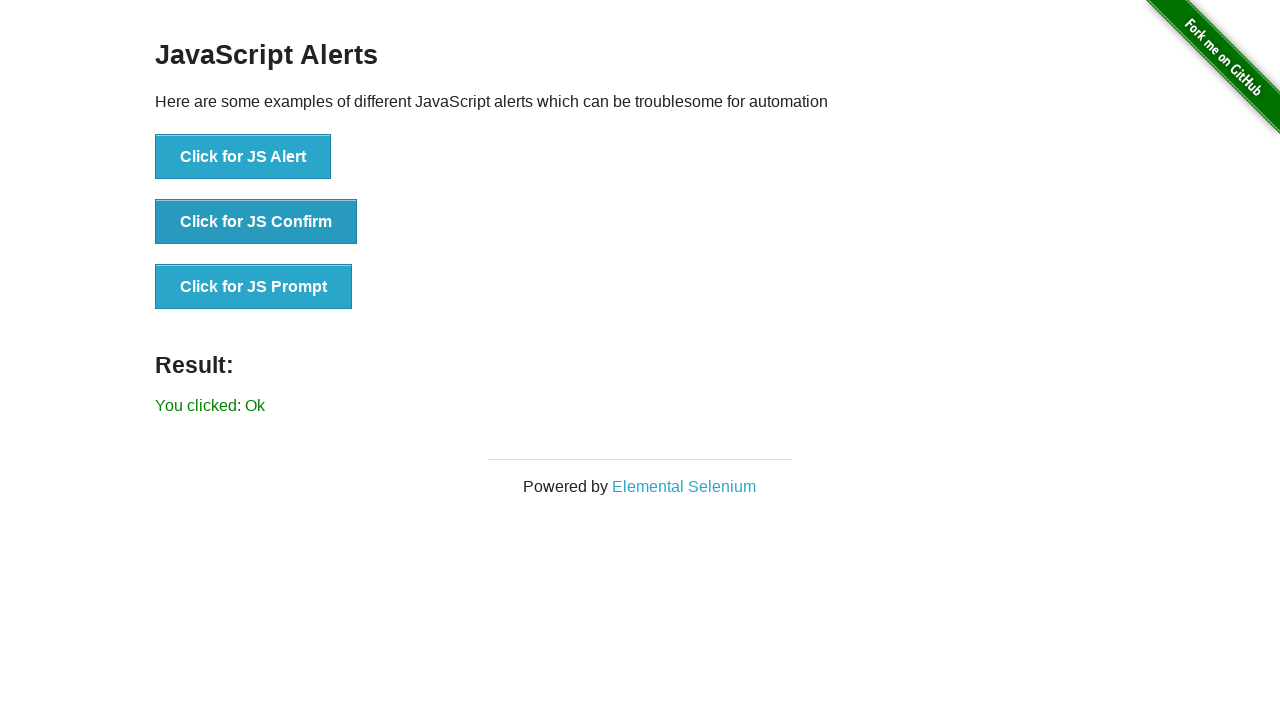

Waited for result message to appear
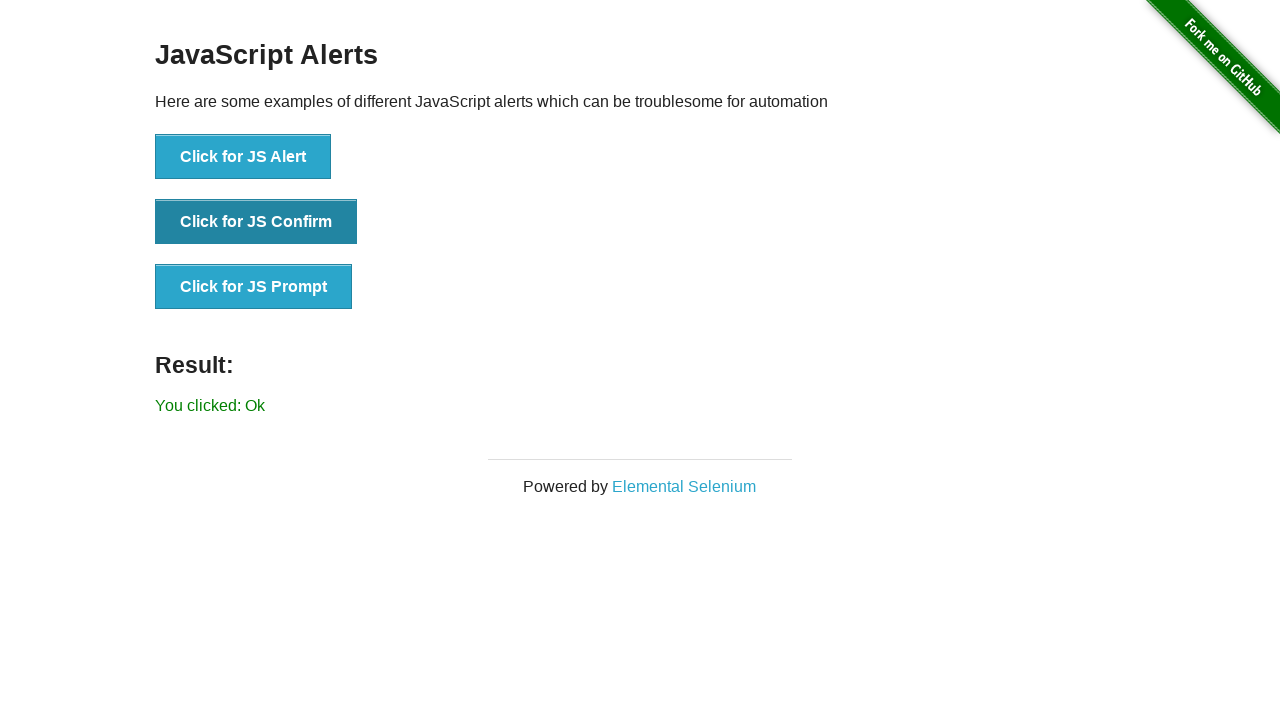

Retrieved result text from page
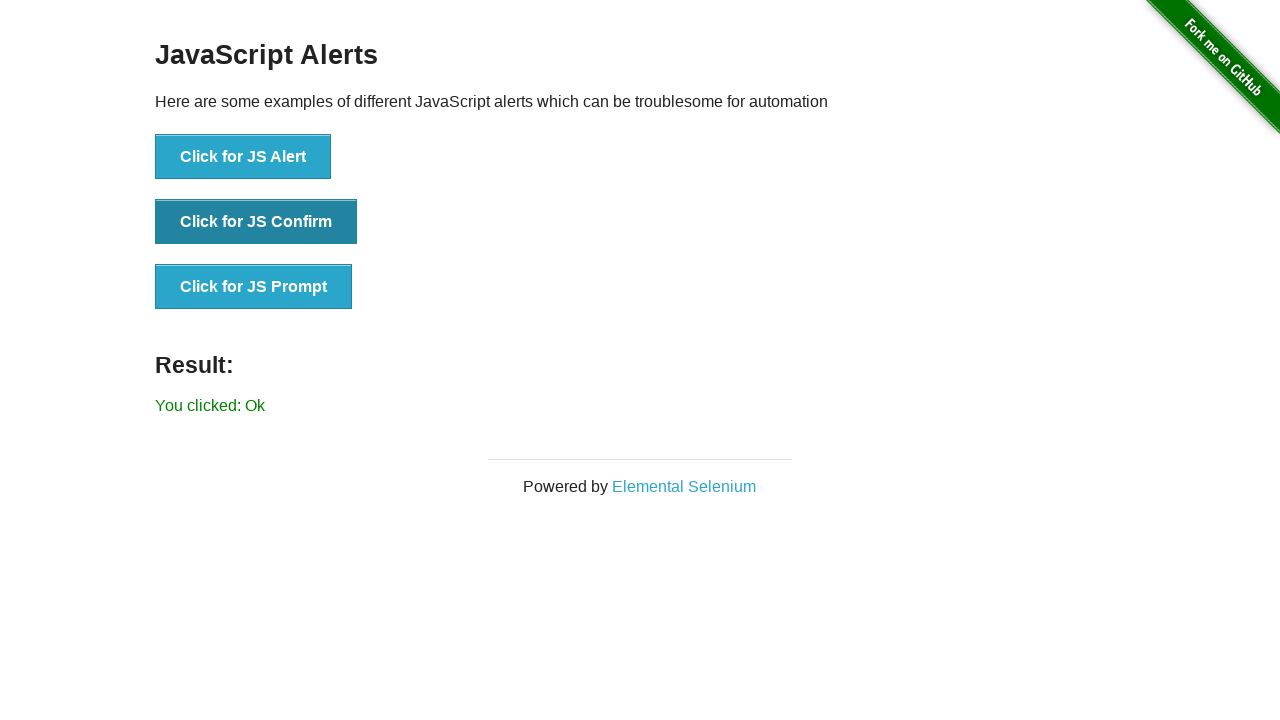

Verified result contains 'You clicked: Ok'
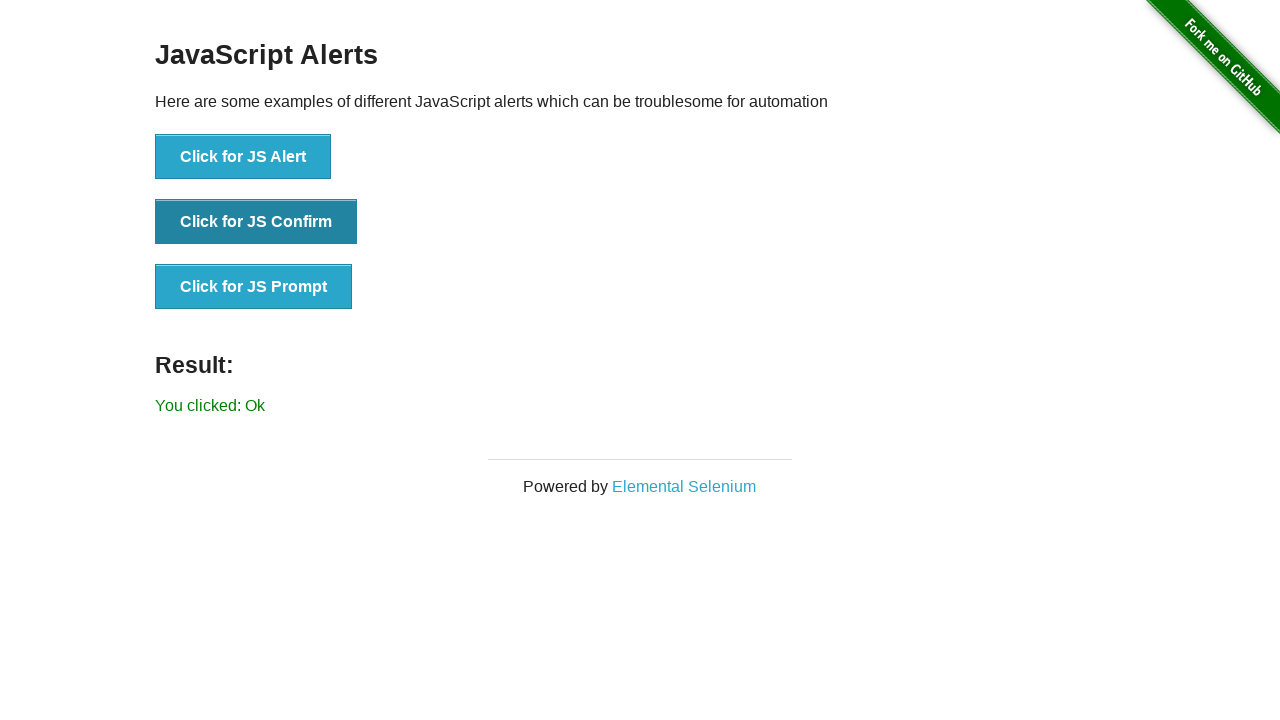

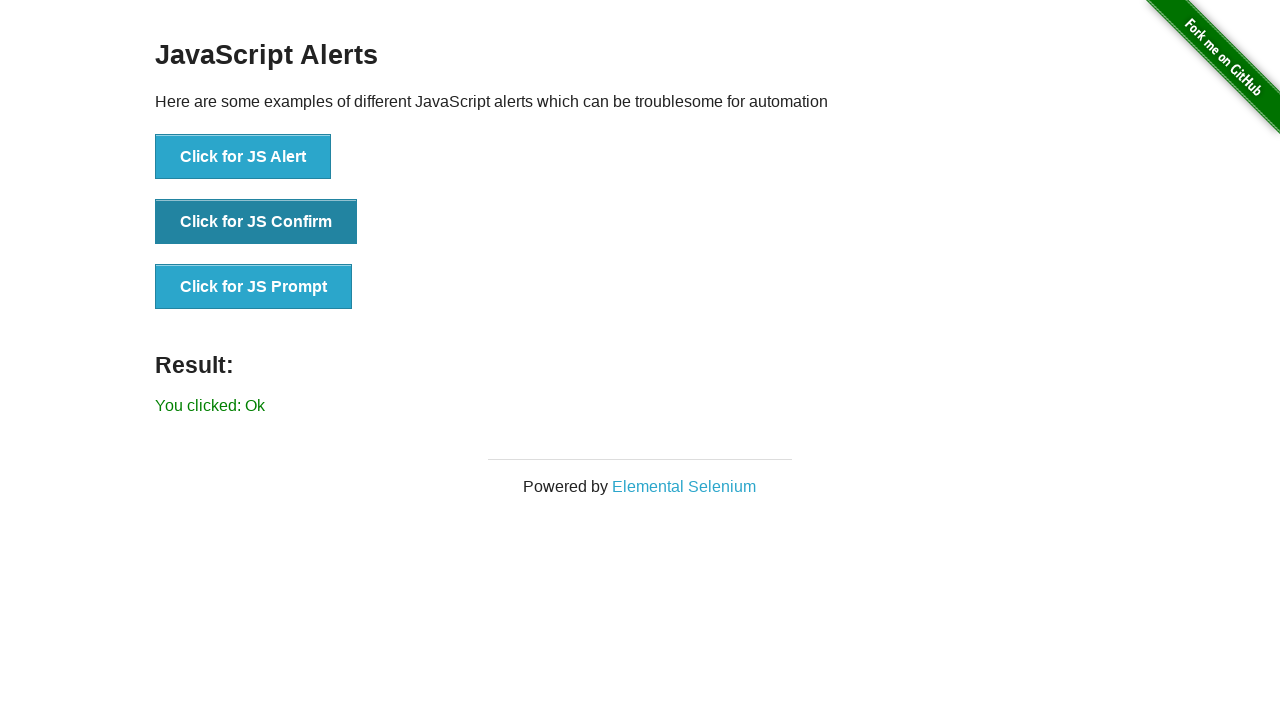